Navigates to Form Authentication page and verifies the URL is correct

Starting URL: https://the-internet.herokuapp.com/

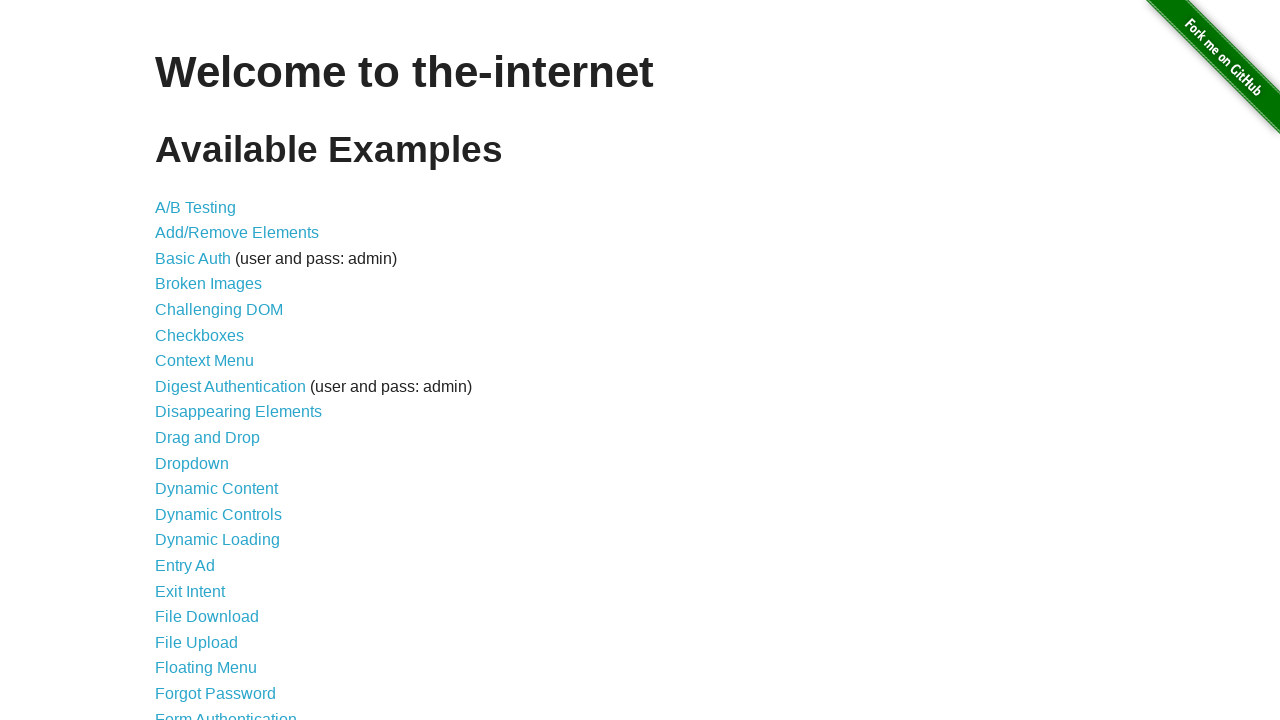

Clicked on Form Authentication link at (226, 712) on text=Form Authentication
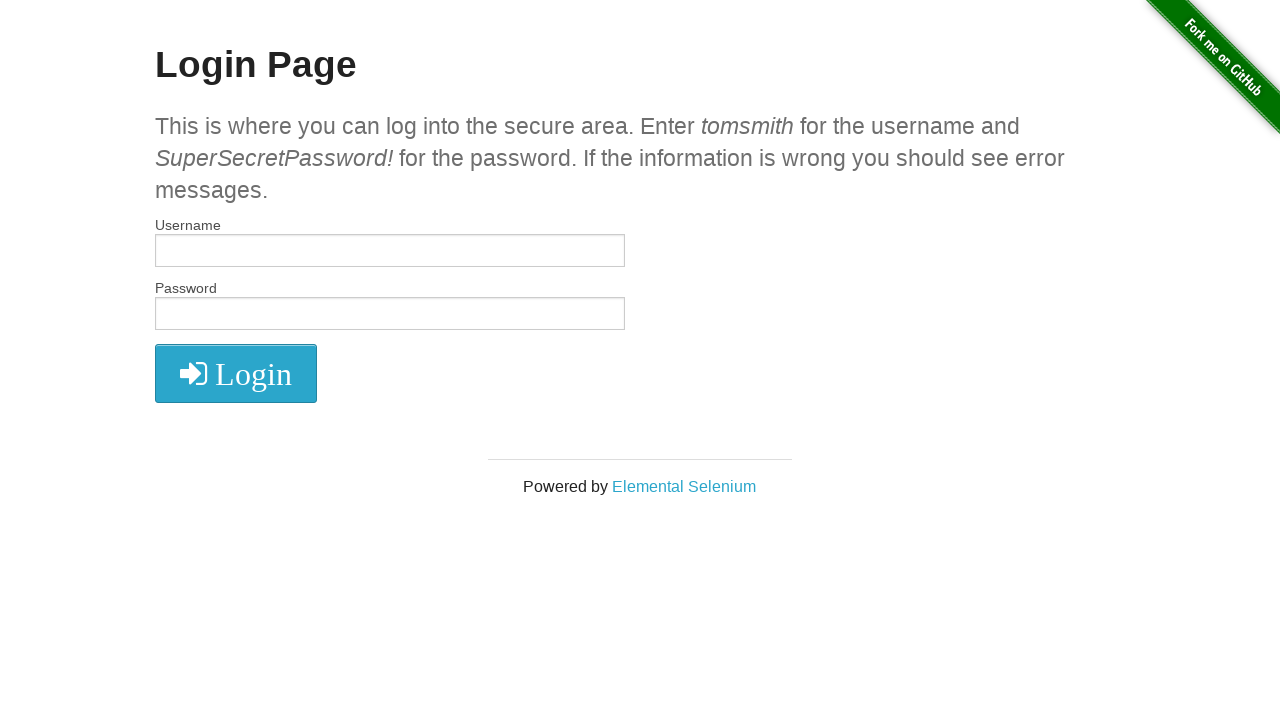

Navigated to Form Authentication login page and URL verified
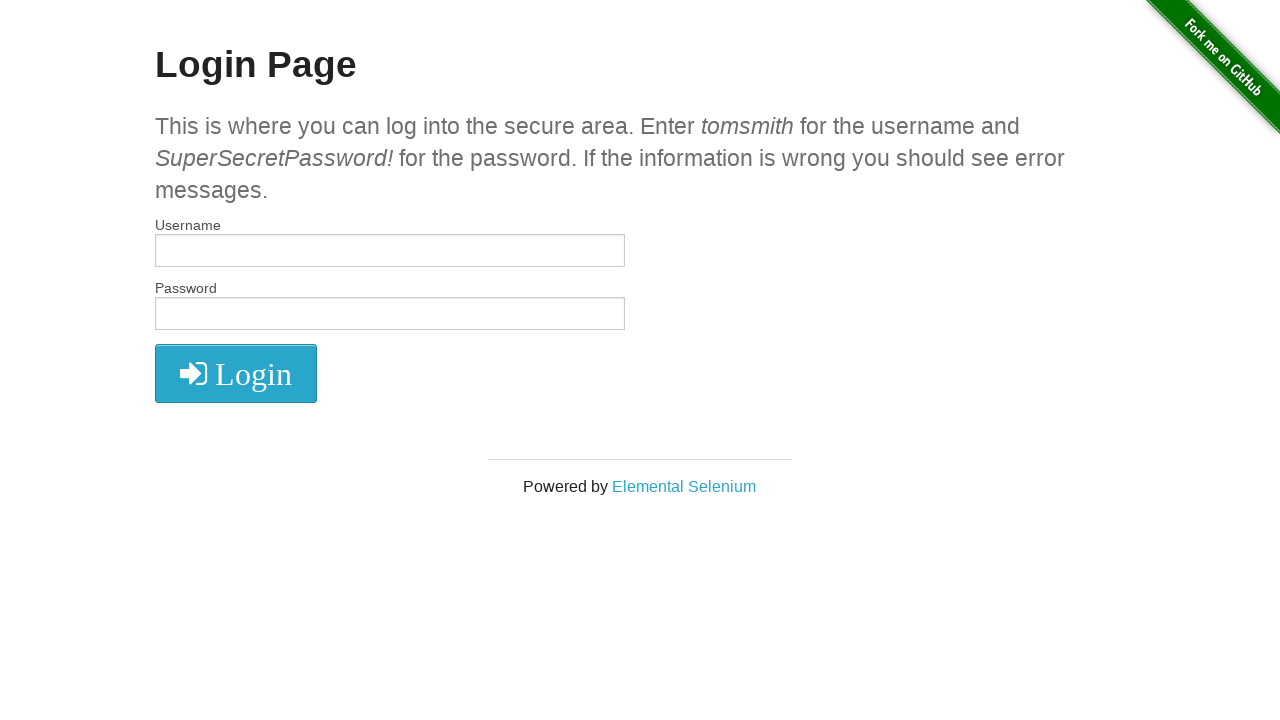

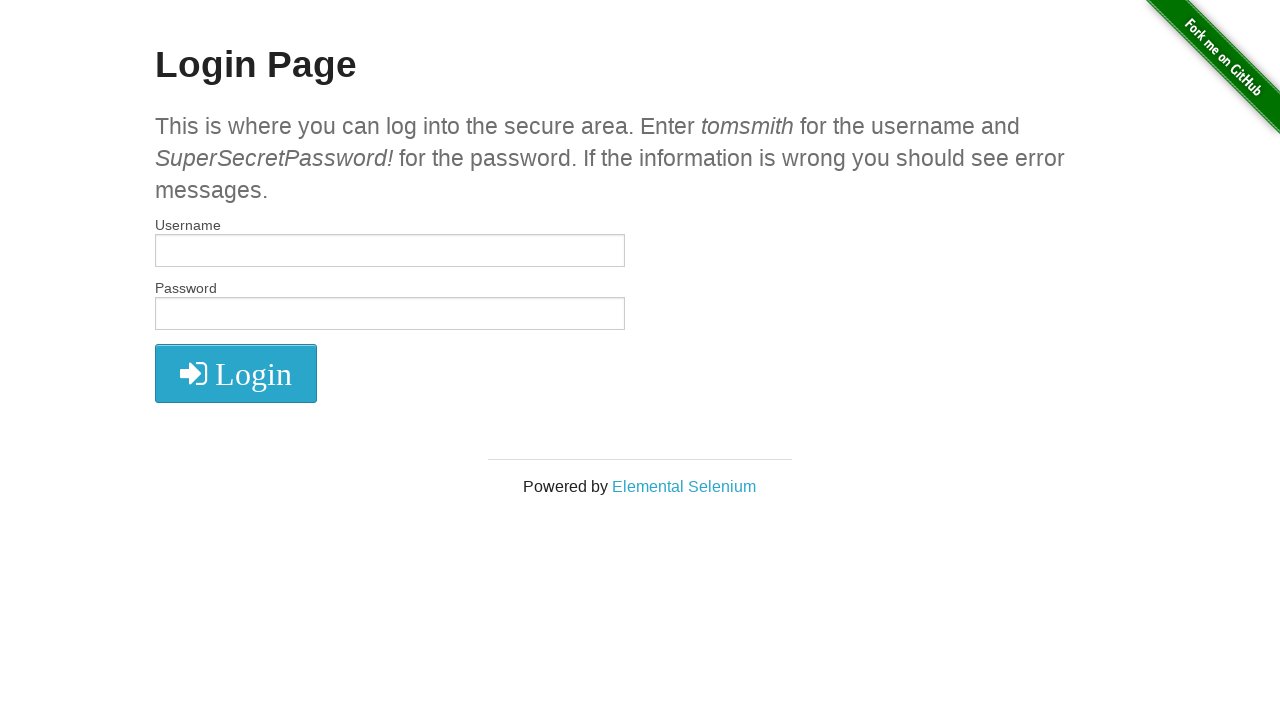